Tests drag and drop functionality by dragging an element from source to target within an iframe

Starting URL: https://jqueryui.com/droppable/

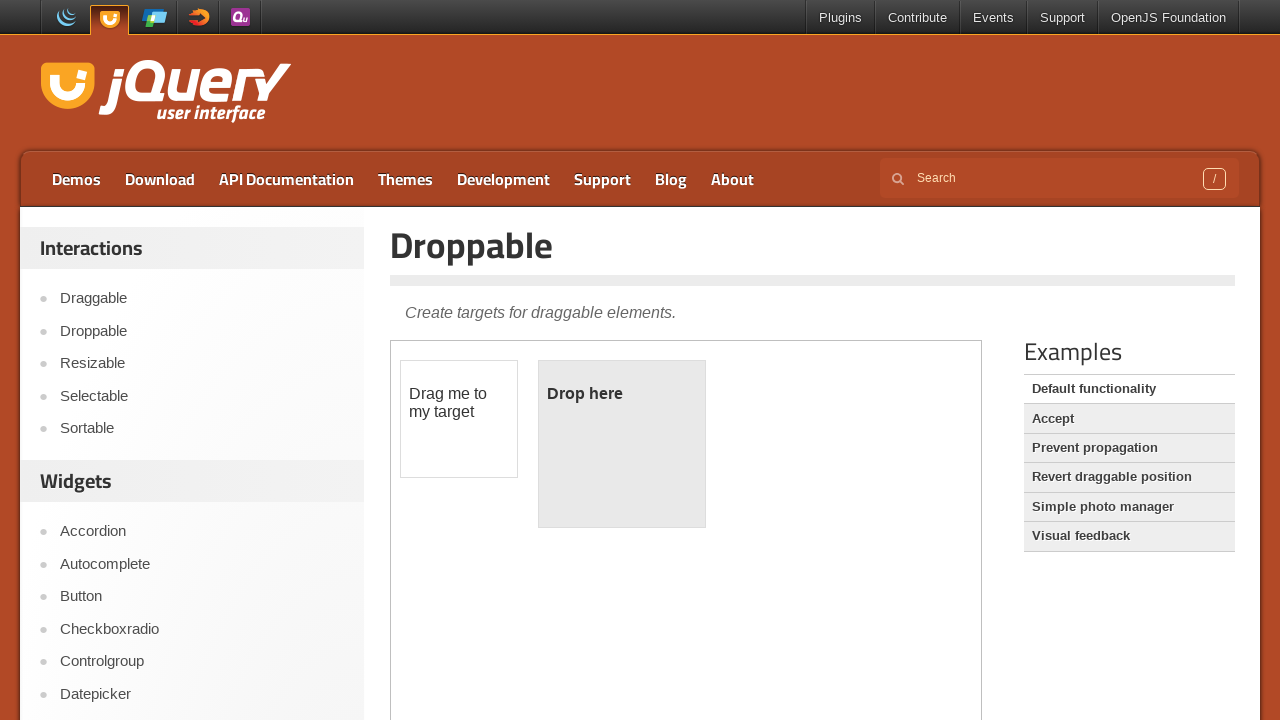

Located the first iframe containing the drag and drop demo
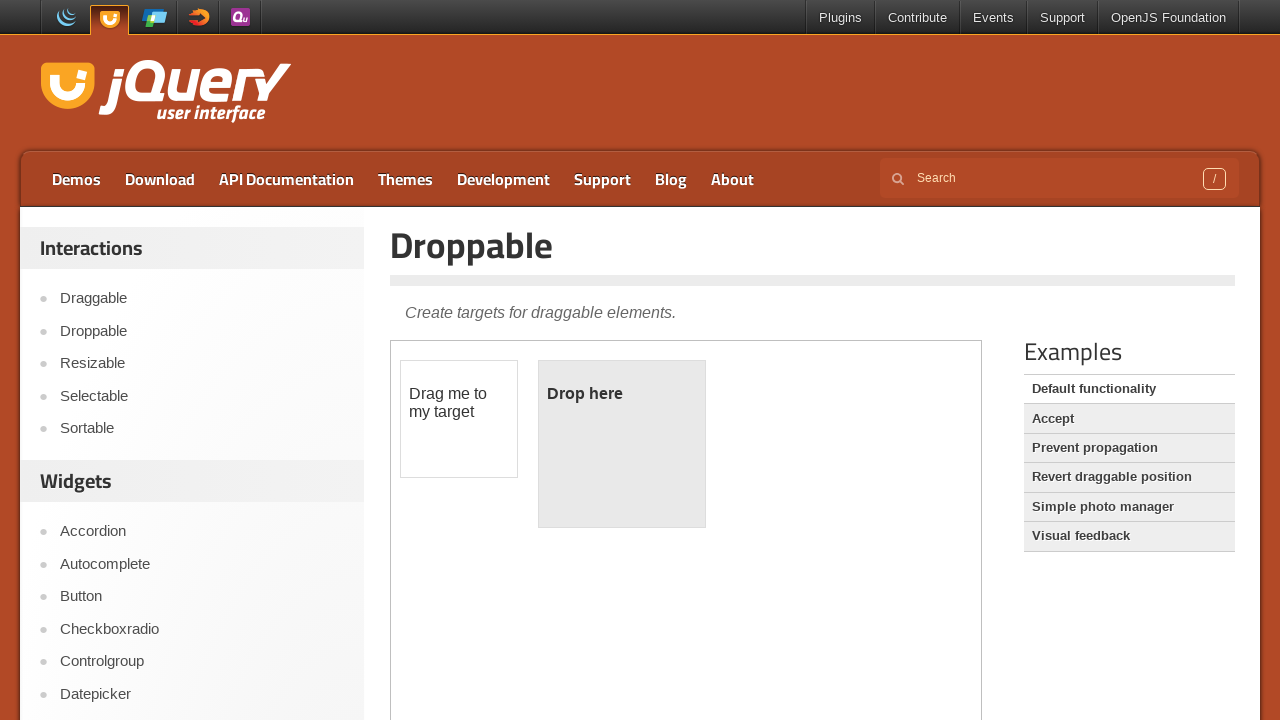

Located the draggable source element
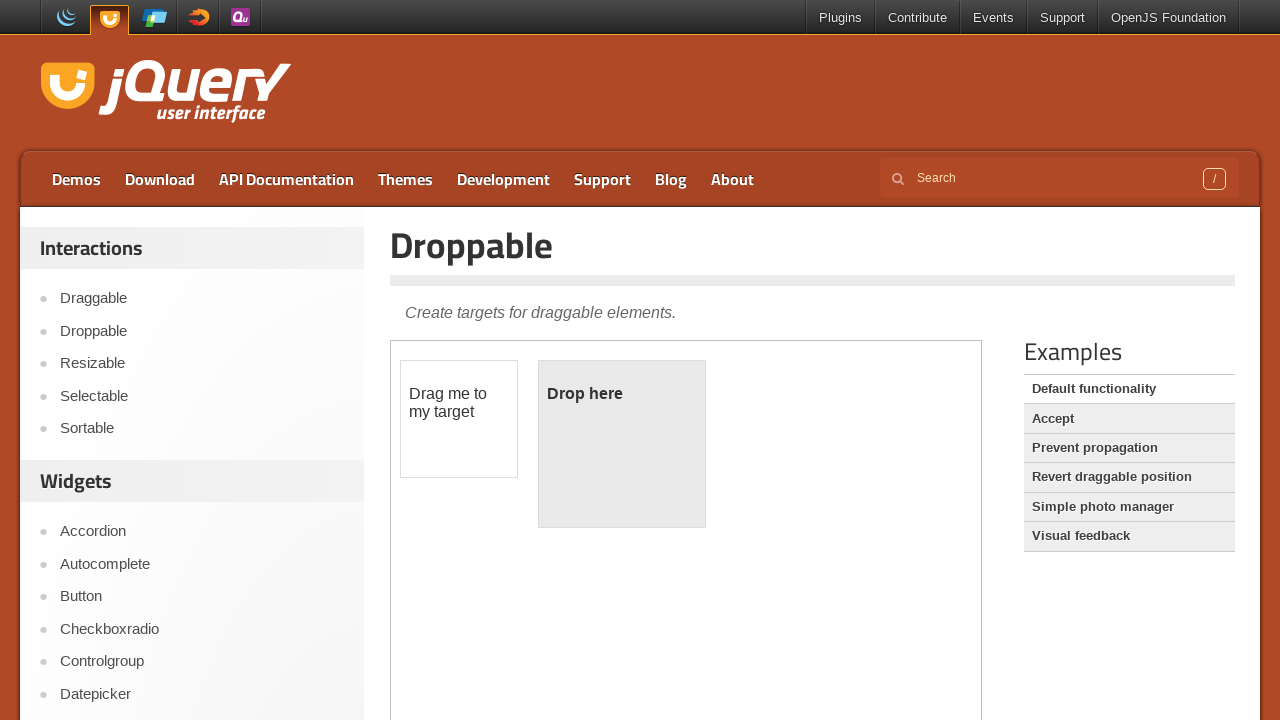

Located the droppable target element
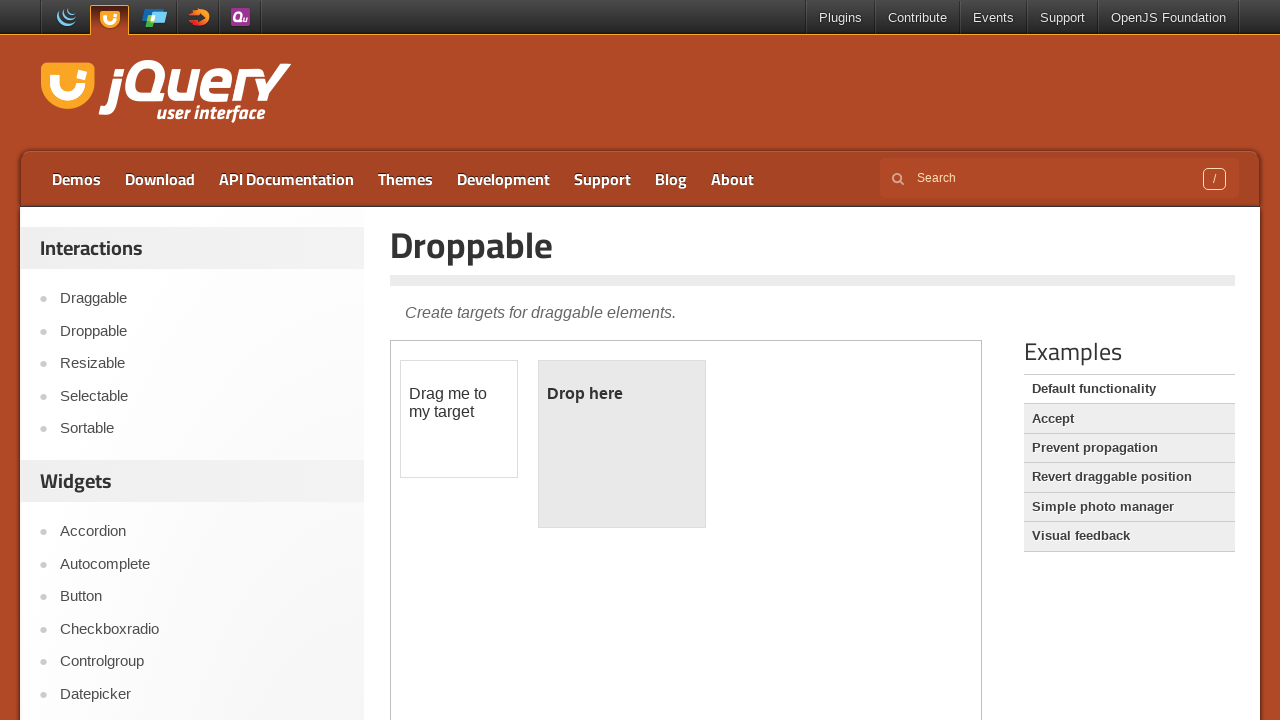

Dragged source element to target element successfully at (622, 444)
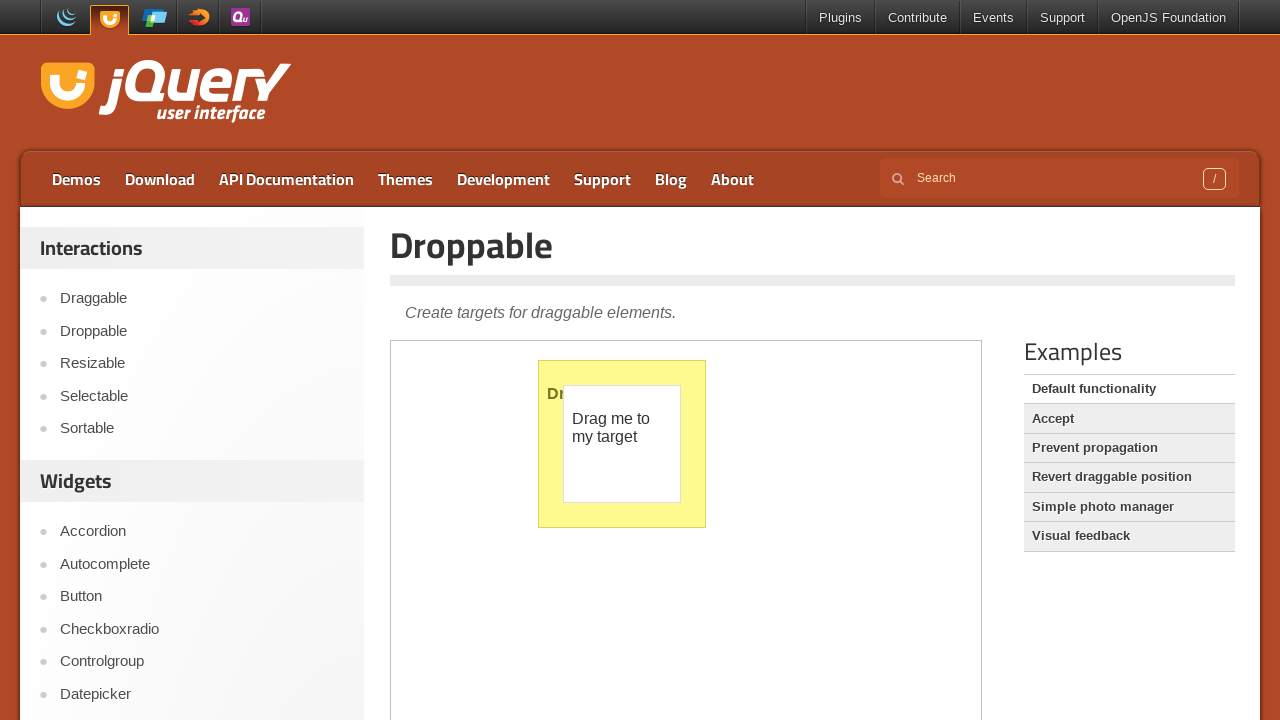

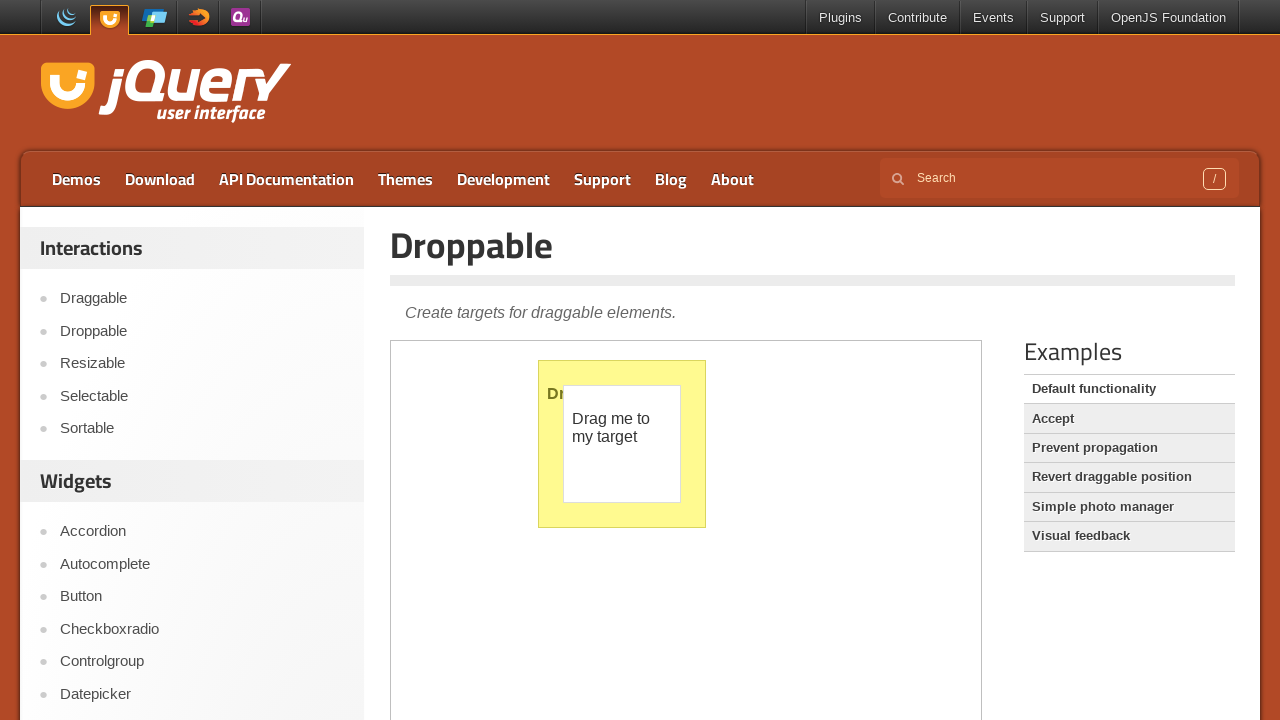